Tests JavaScript alert handling by clicking a button that triggers an alert, accepting the alert, and verifying the result message displays correctly

Starting URL: https://the-internet.herokuapp.com/javascript_alerts

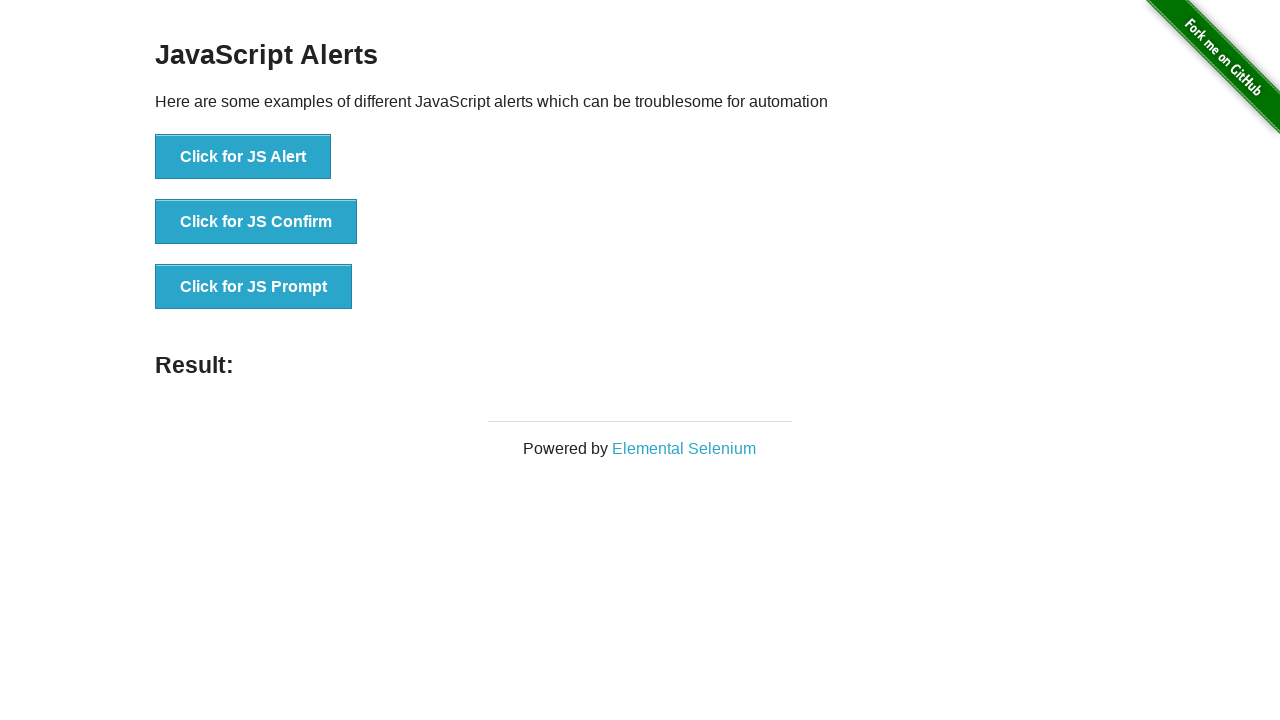

Navigated to JavaScript alerts test page
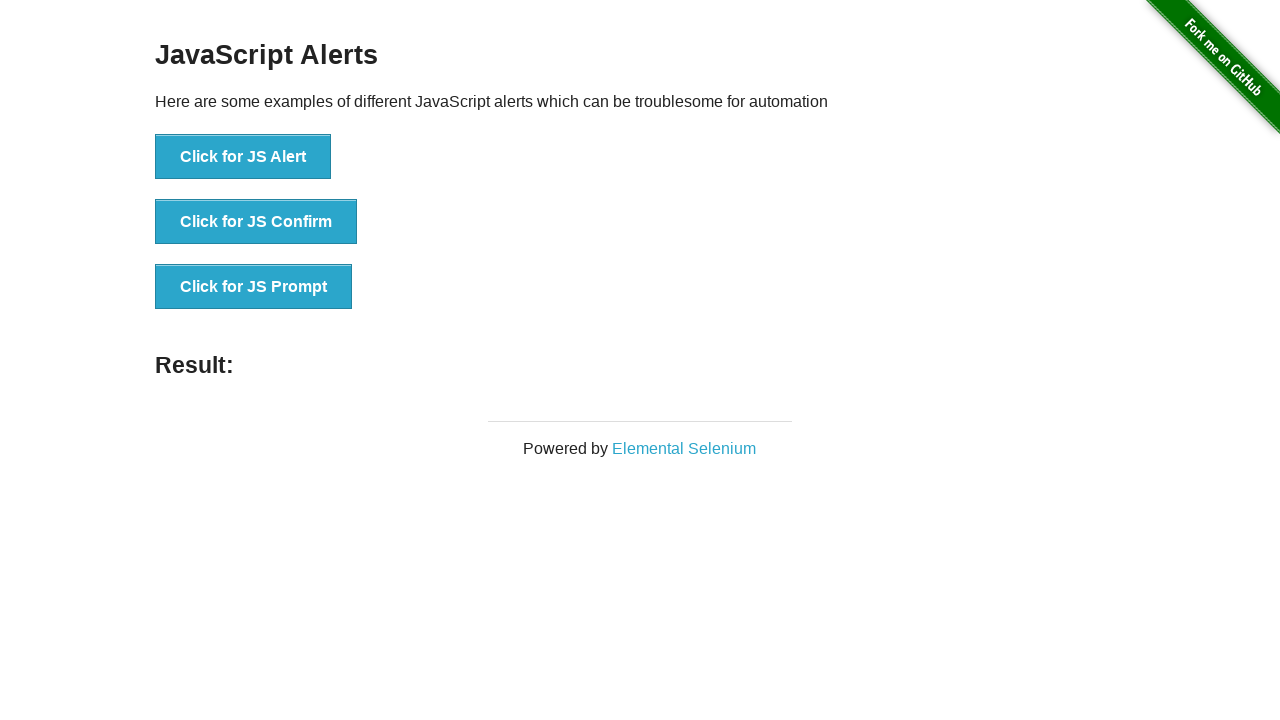

Clicked button to trigger JS alert at (243, 157) on xpath=//*[text()='Click for JS Alert']
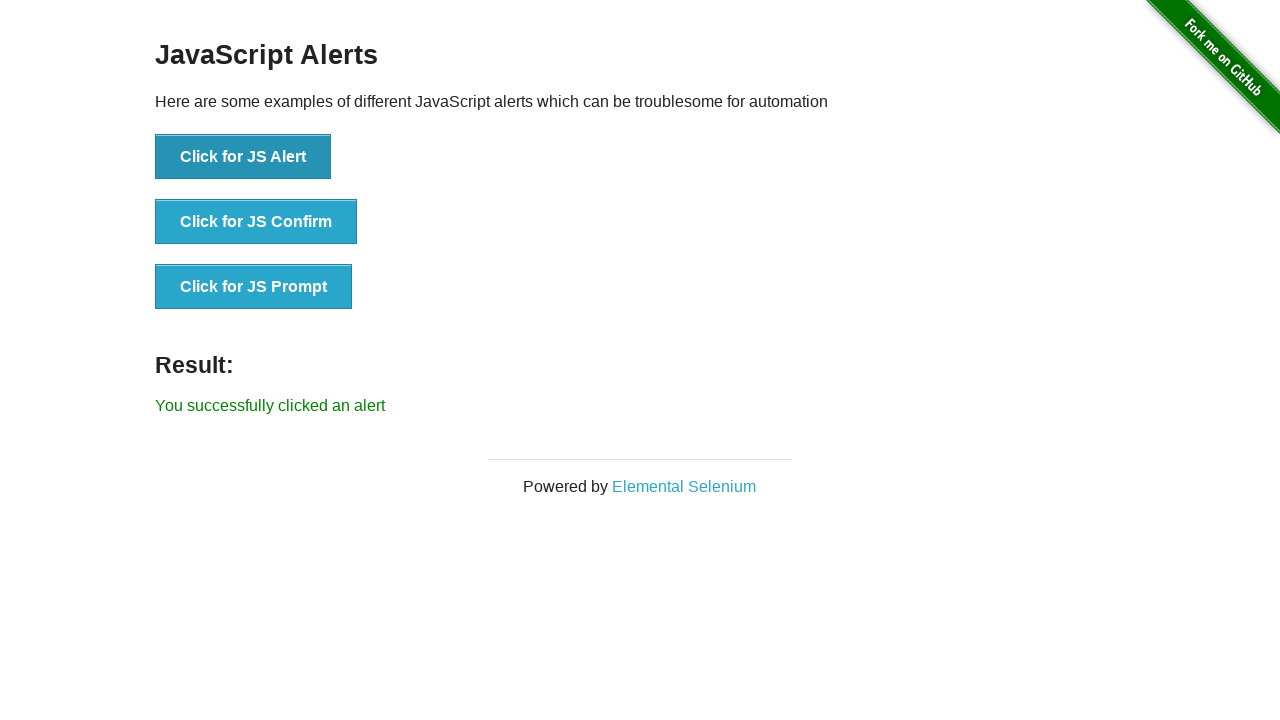

Set up dialog handler to accept alerts
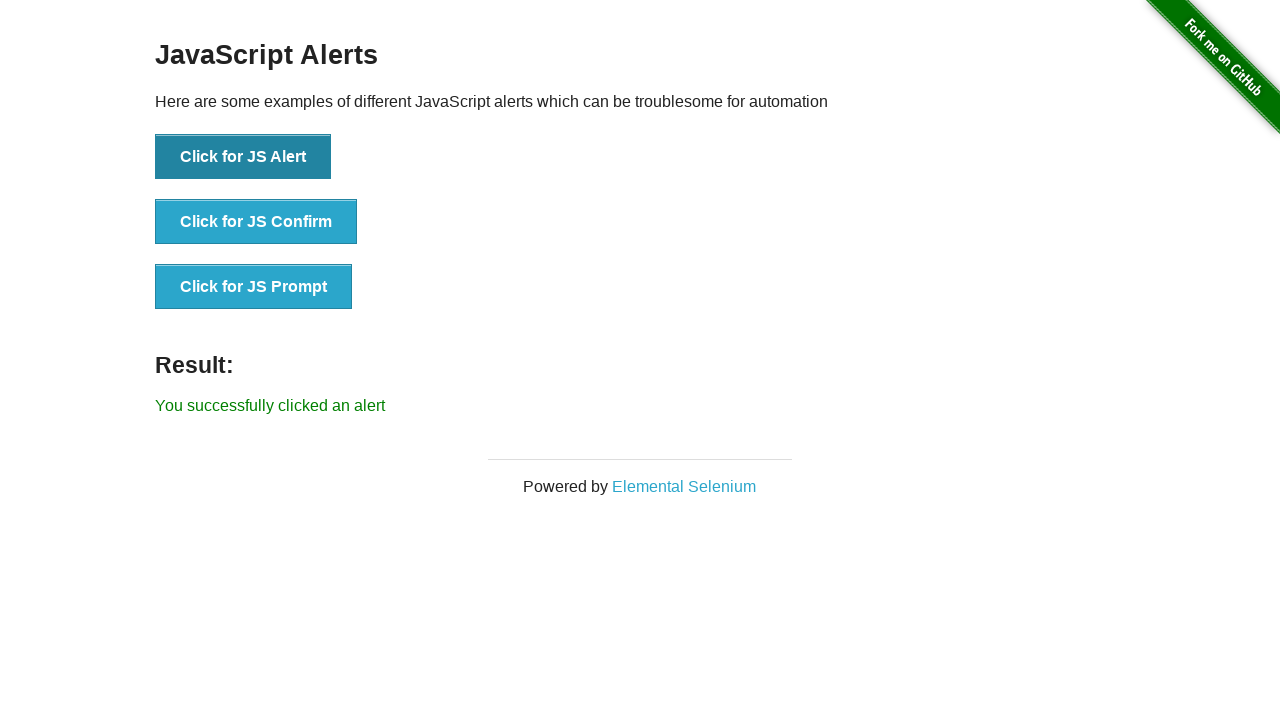

Clicked button again to trigger alert with handler active at (243, 157) on xpath=//*[text()='Click for JS Alert']
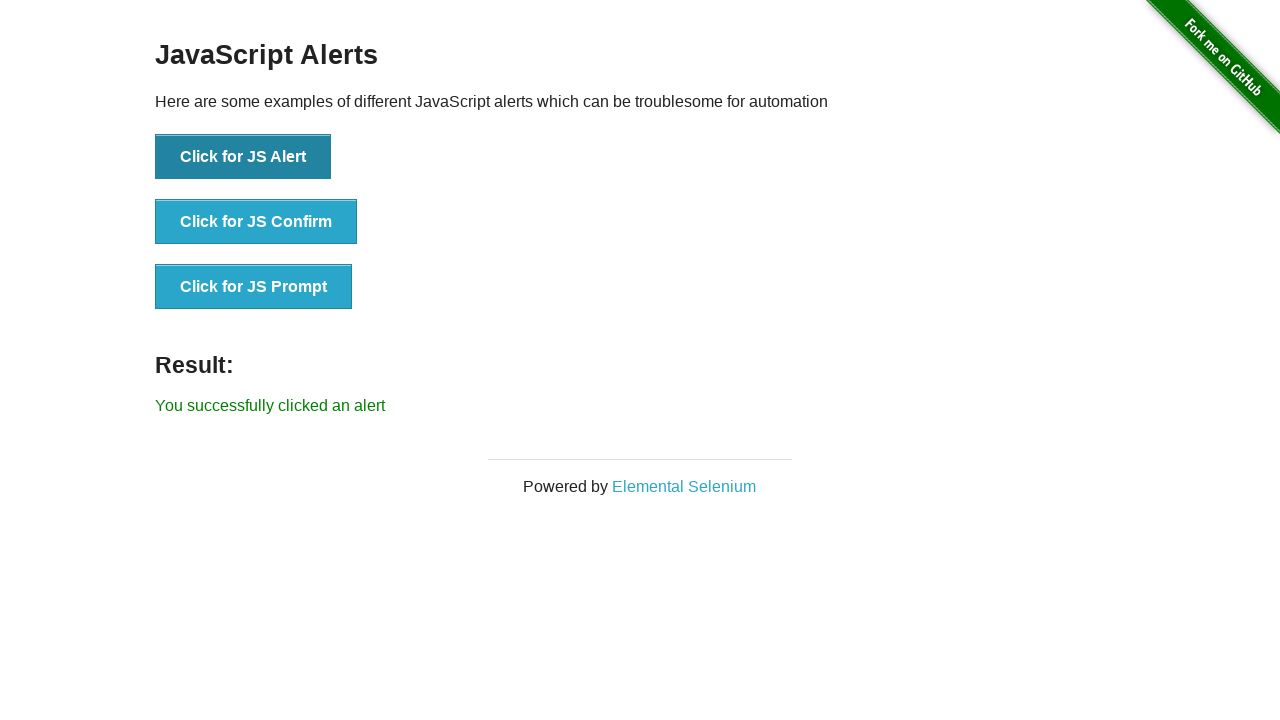

Result message element appeared on page
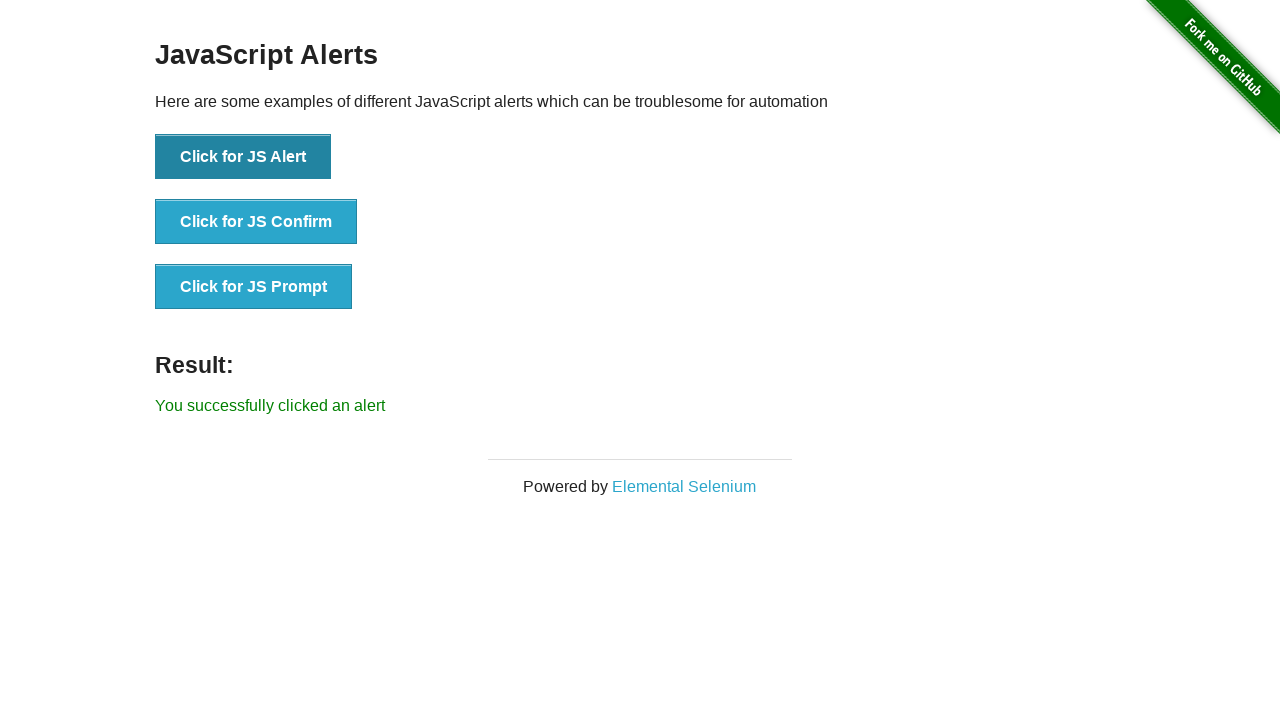

Verified result message displays correct text: 'You successfully clicked an alert'
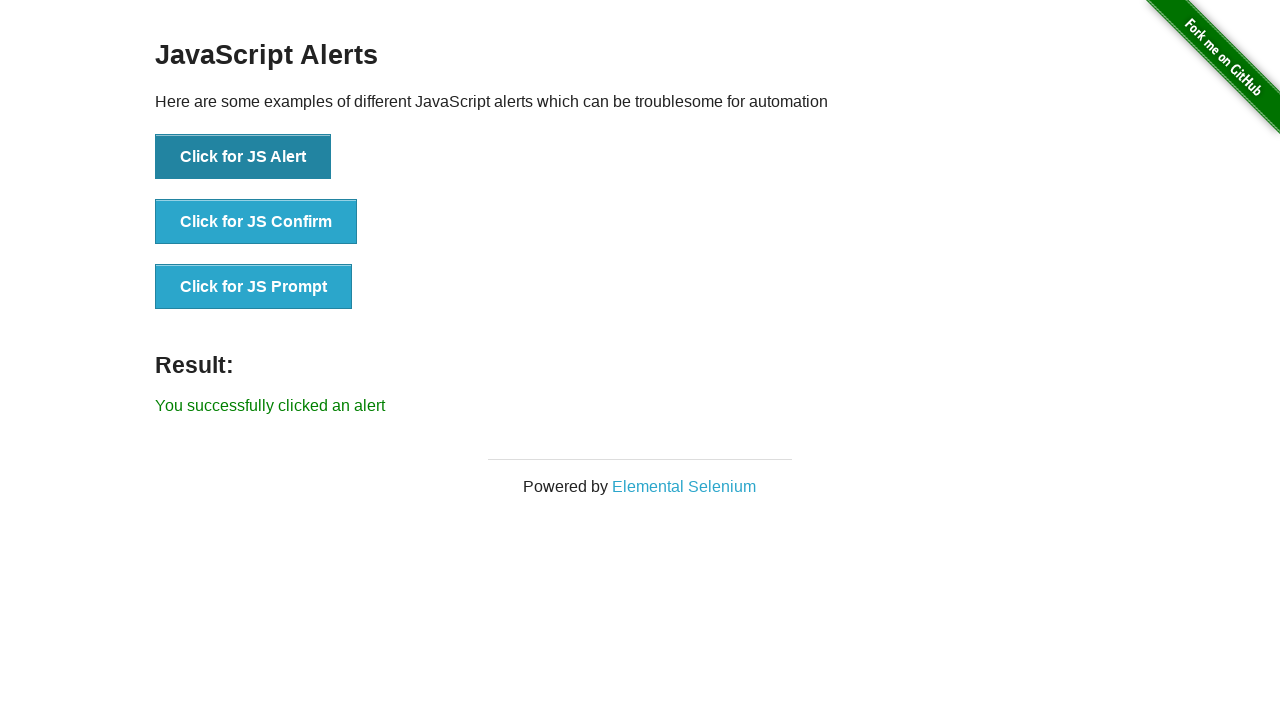

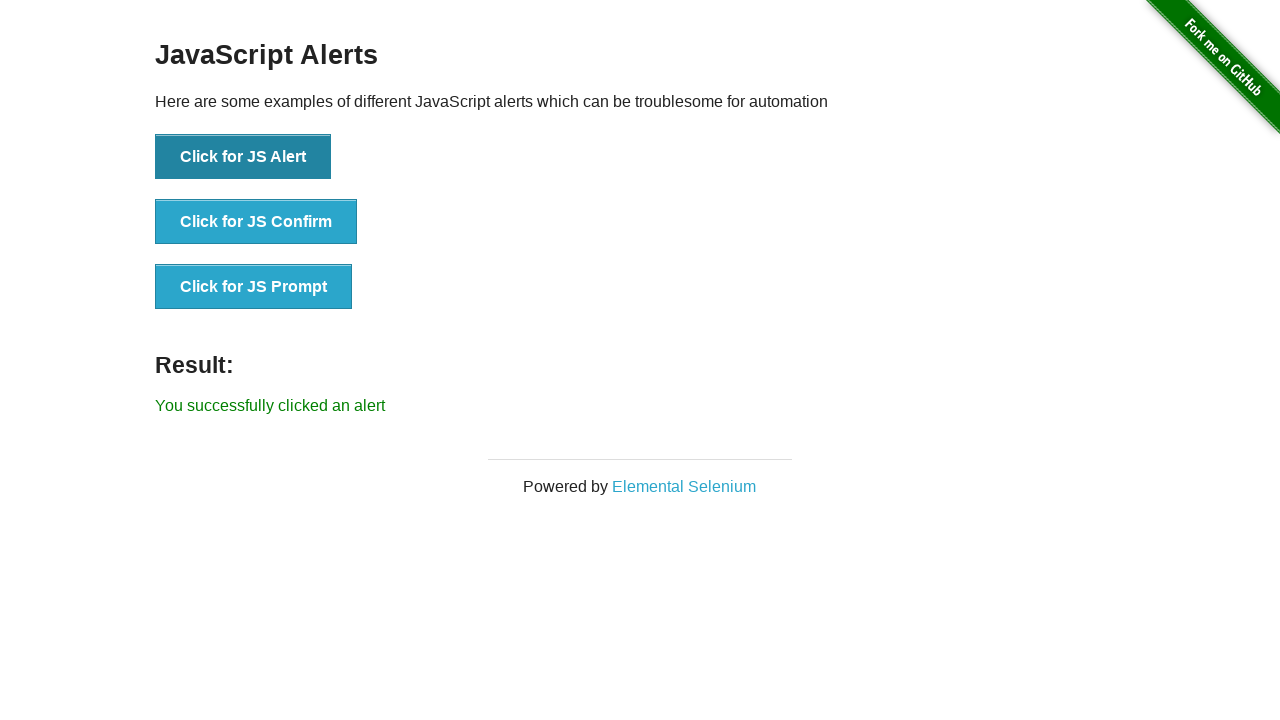